Navigates to Flipkart homepage and verifies the page loads successfully by checking the page title

Starting URL: https://www.flipkart.com

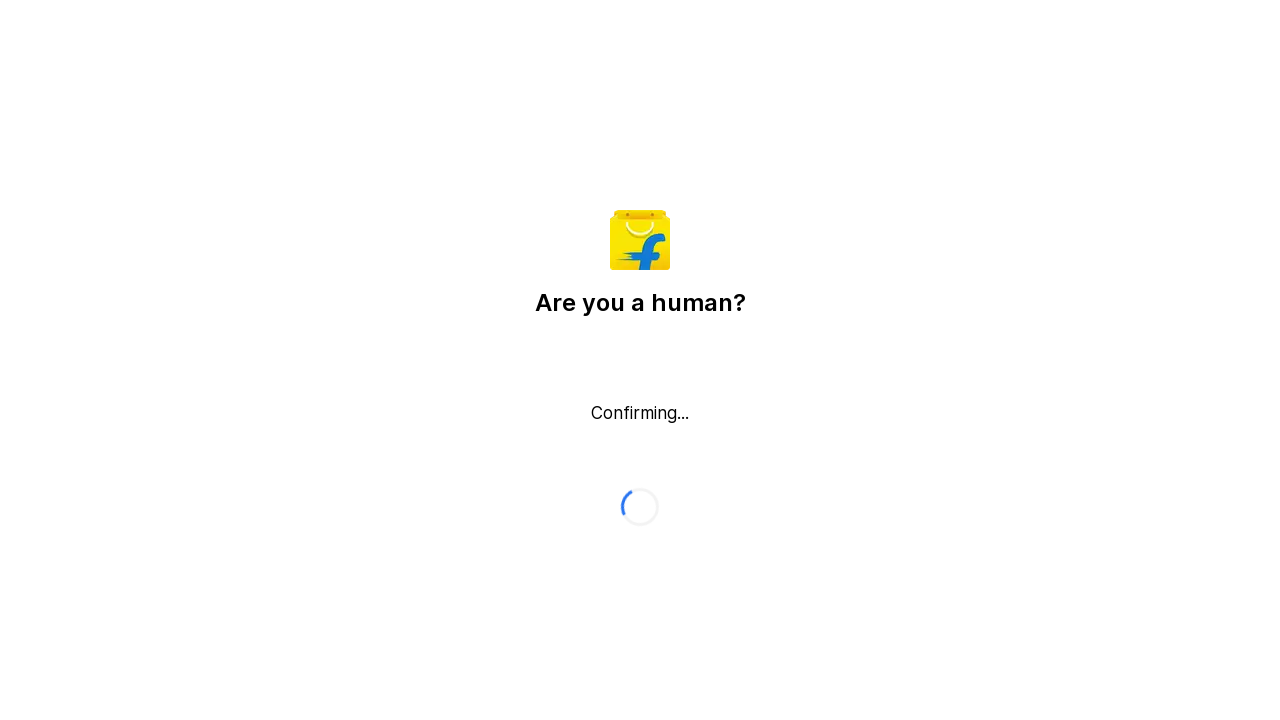

Set viewport size to 1920x1080
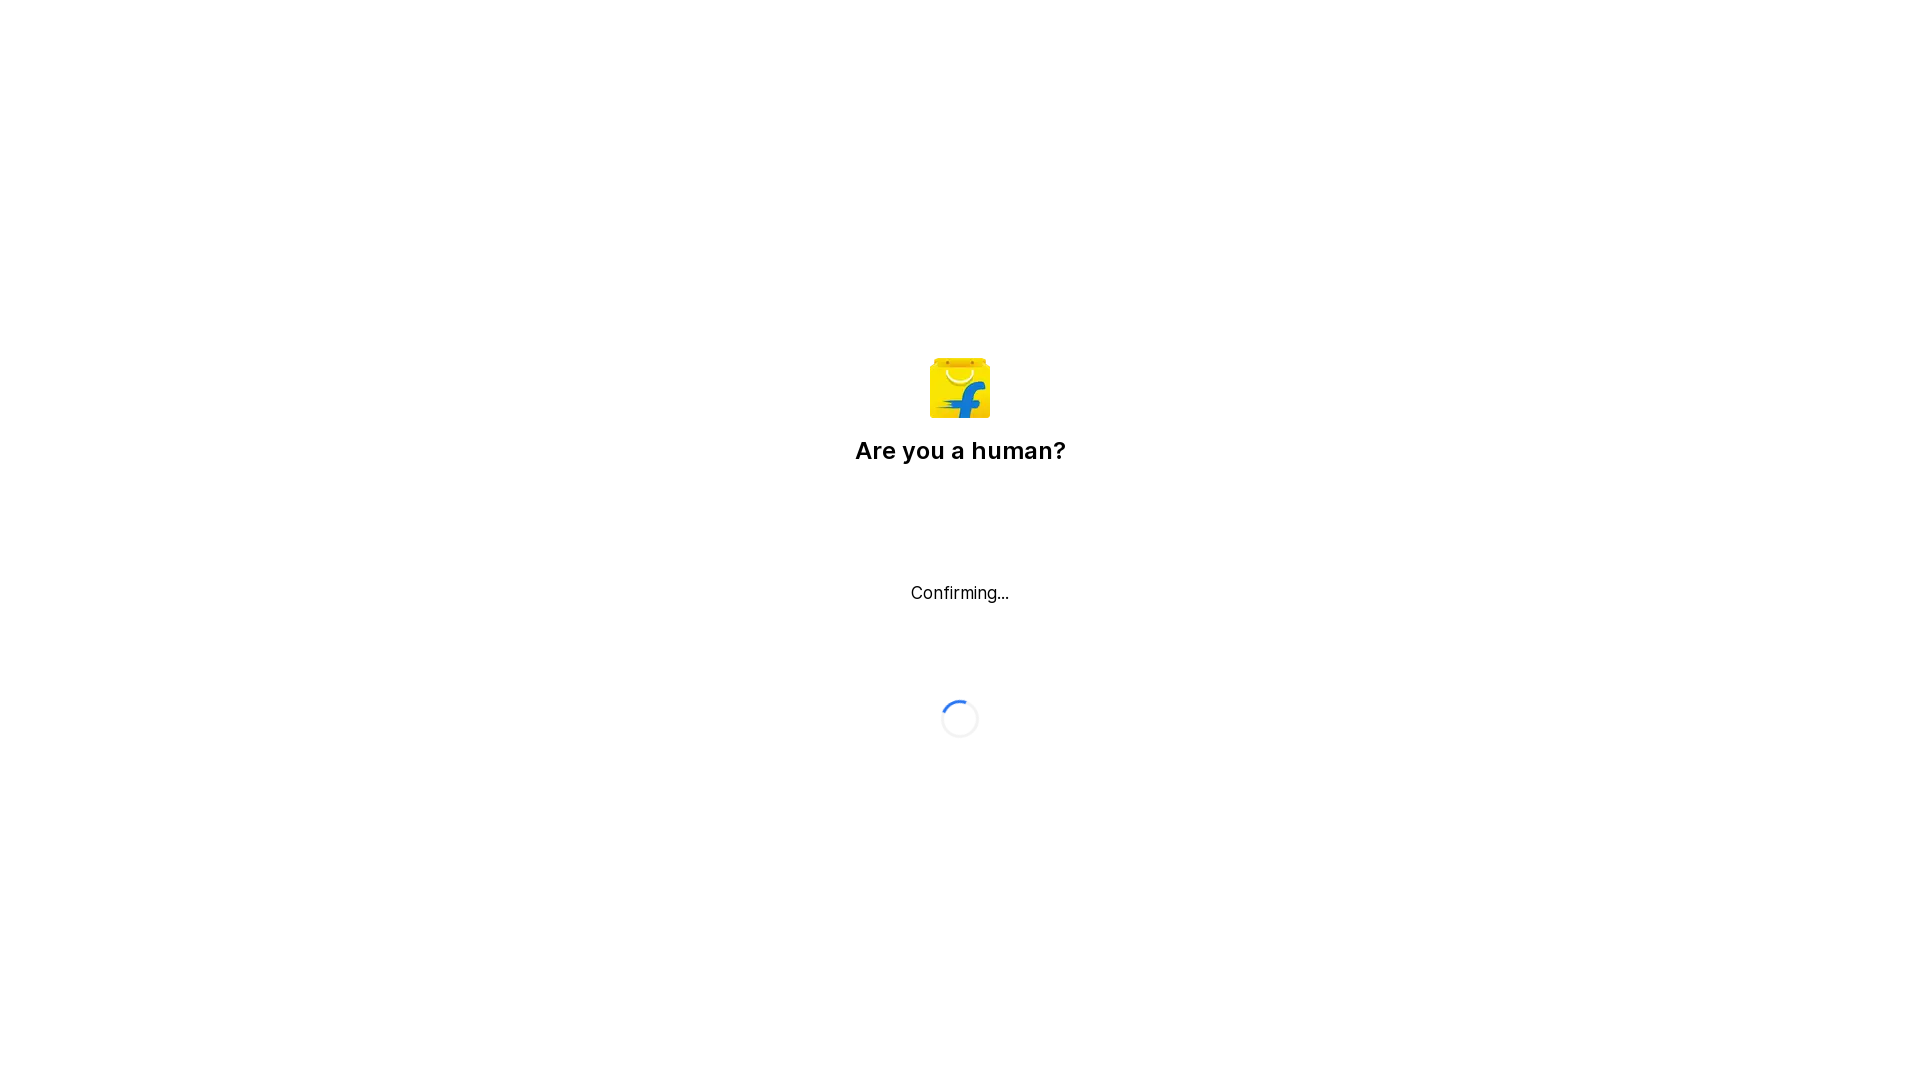

Waited for page to load - DOM content loaded
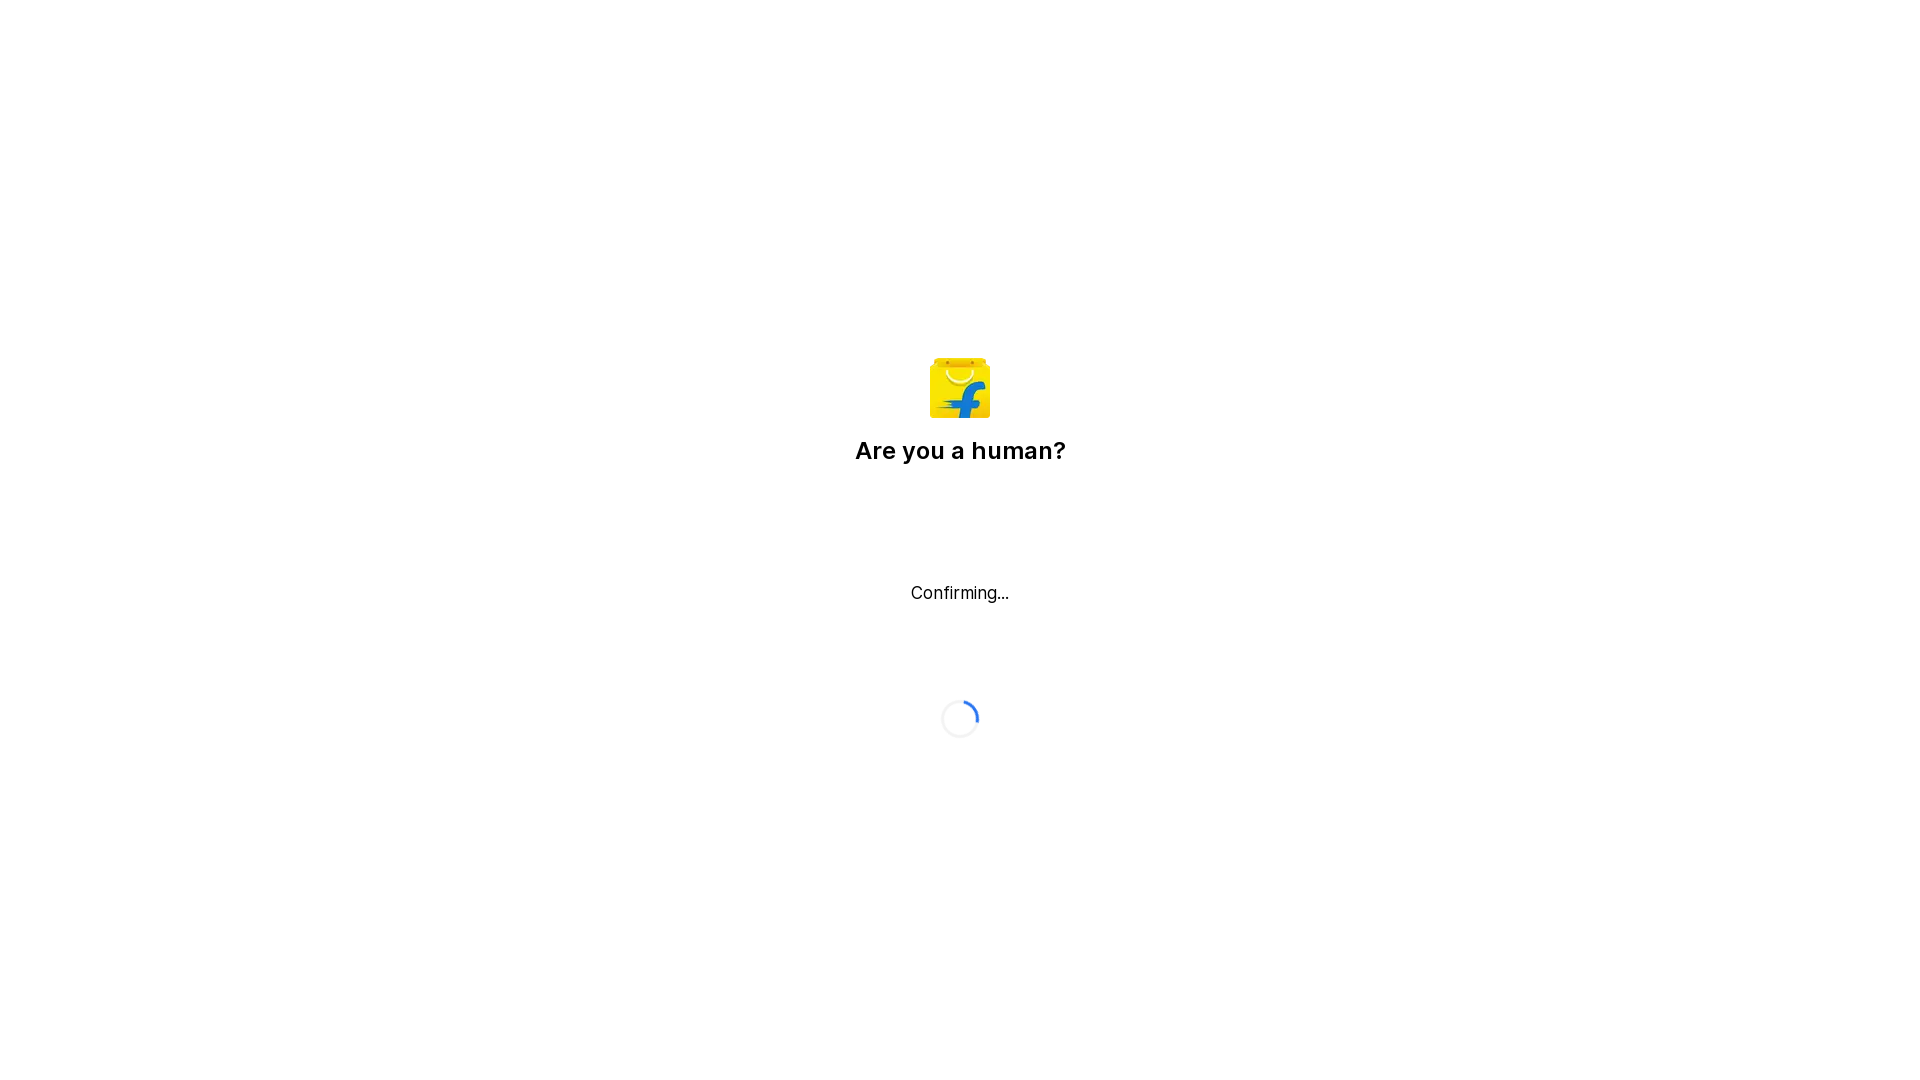

Retrieved page title: Flipkart reCAPTCHA
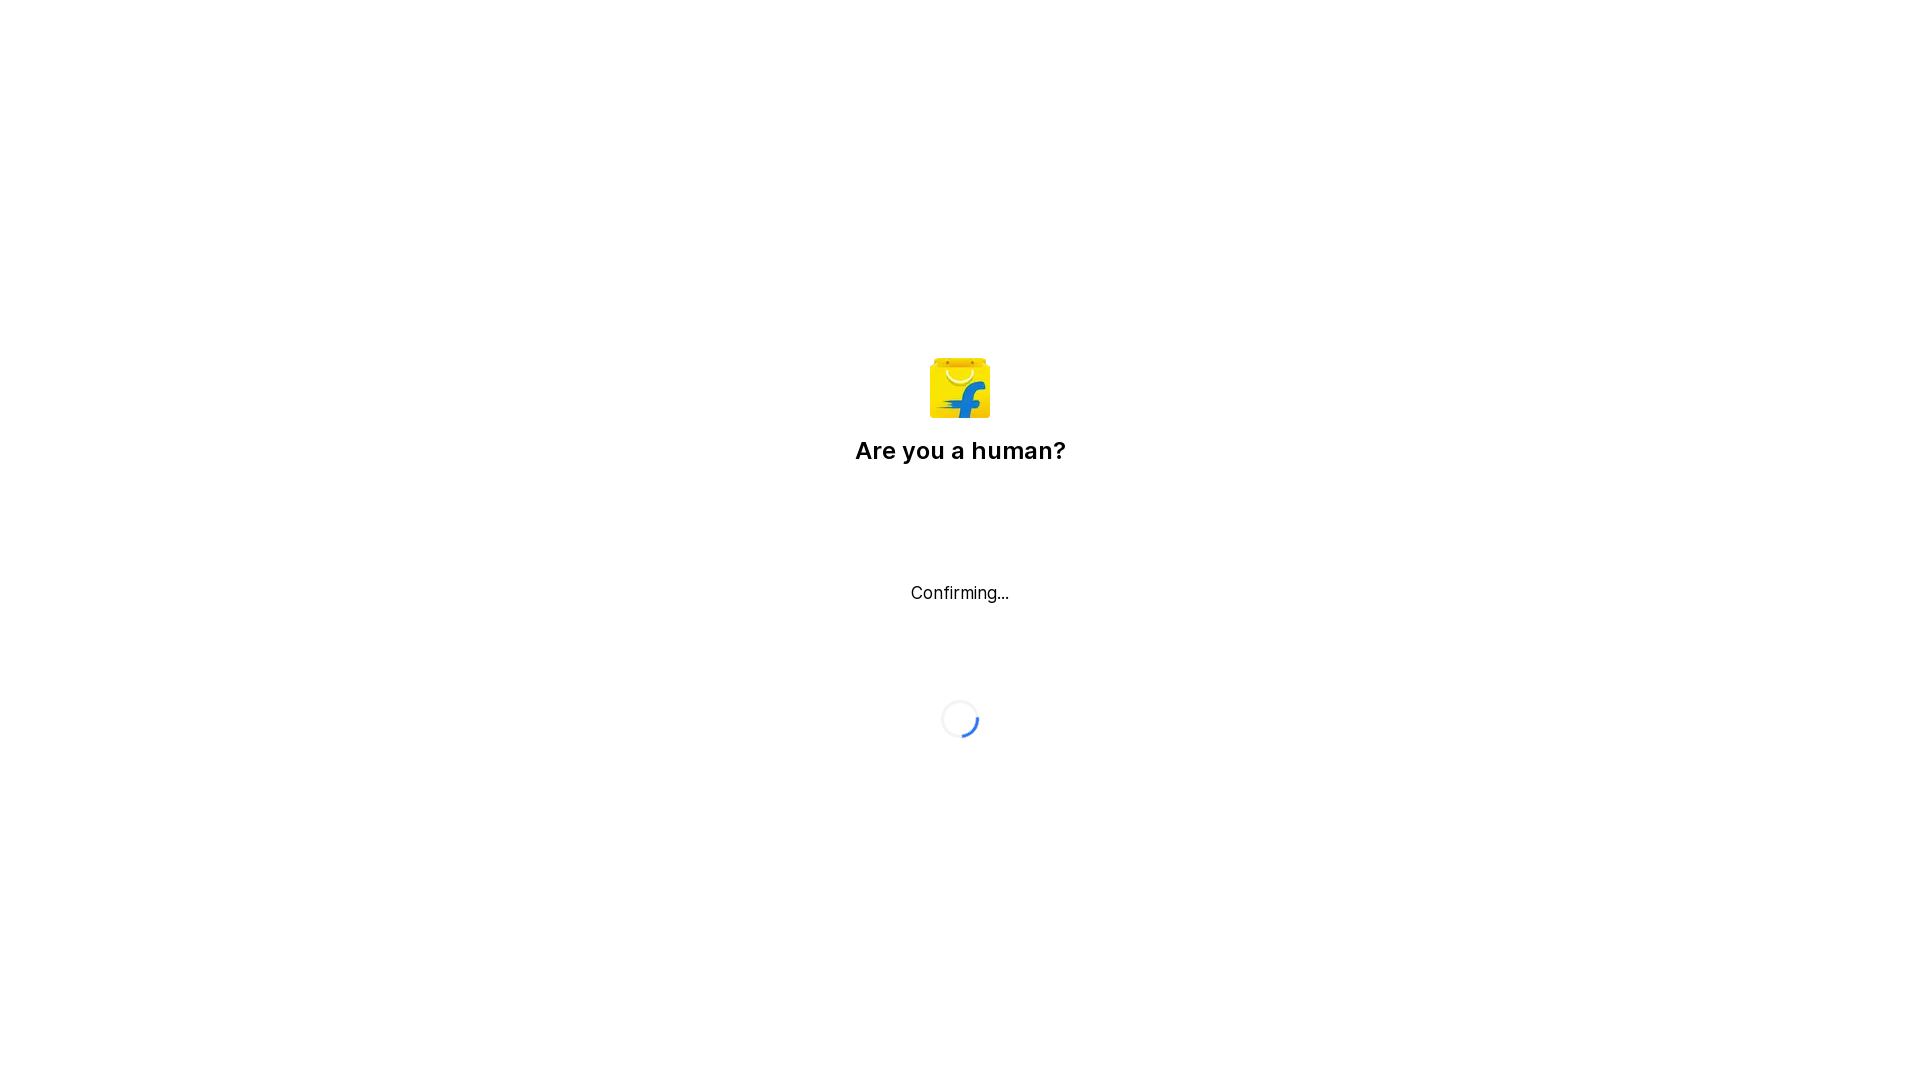

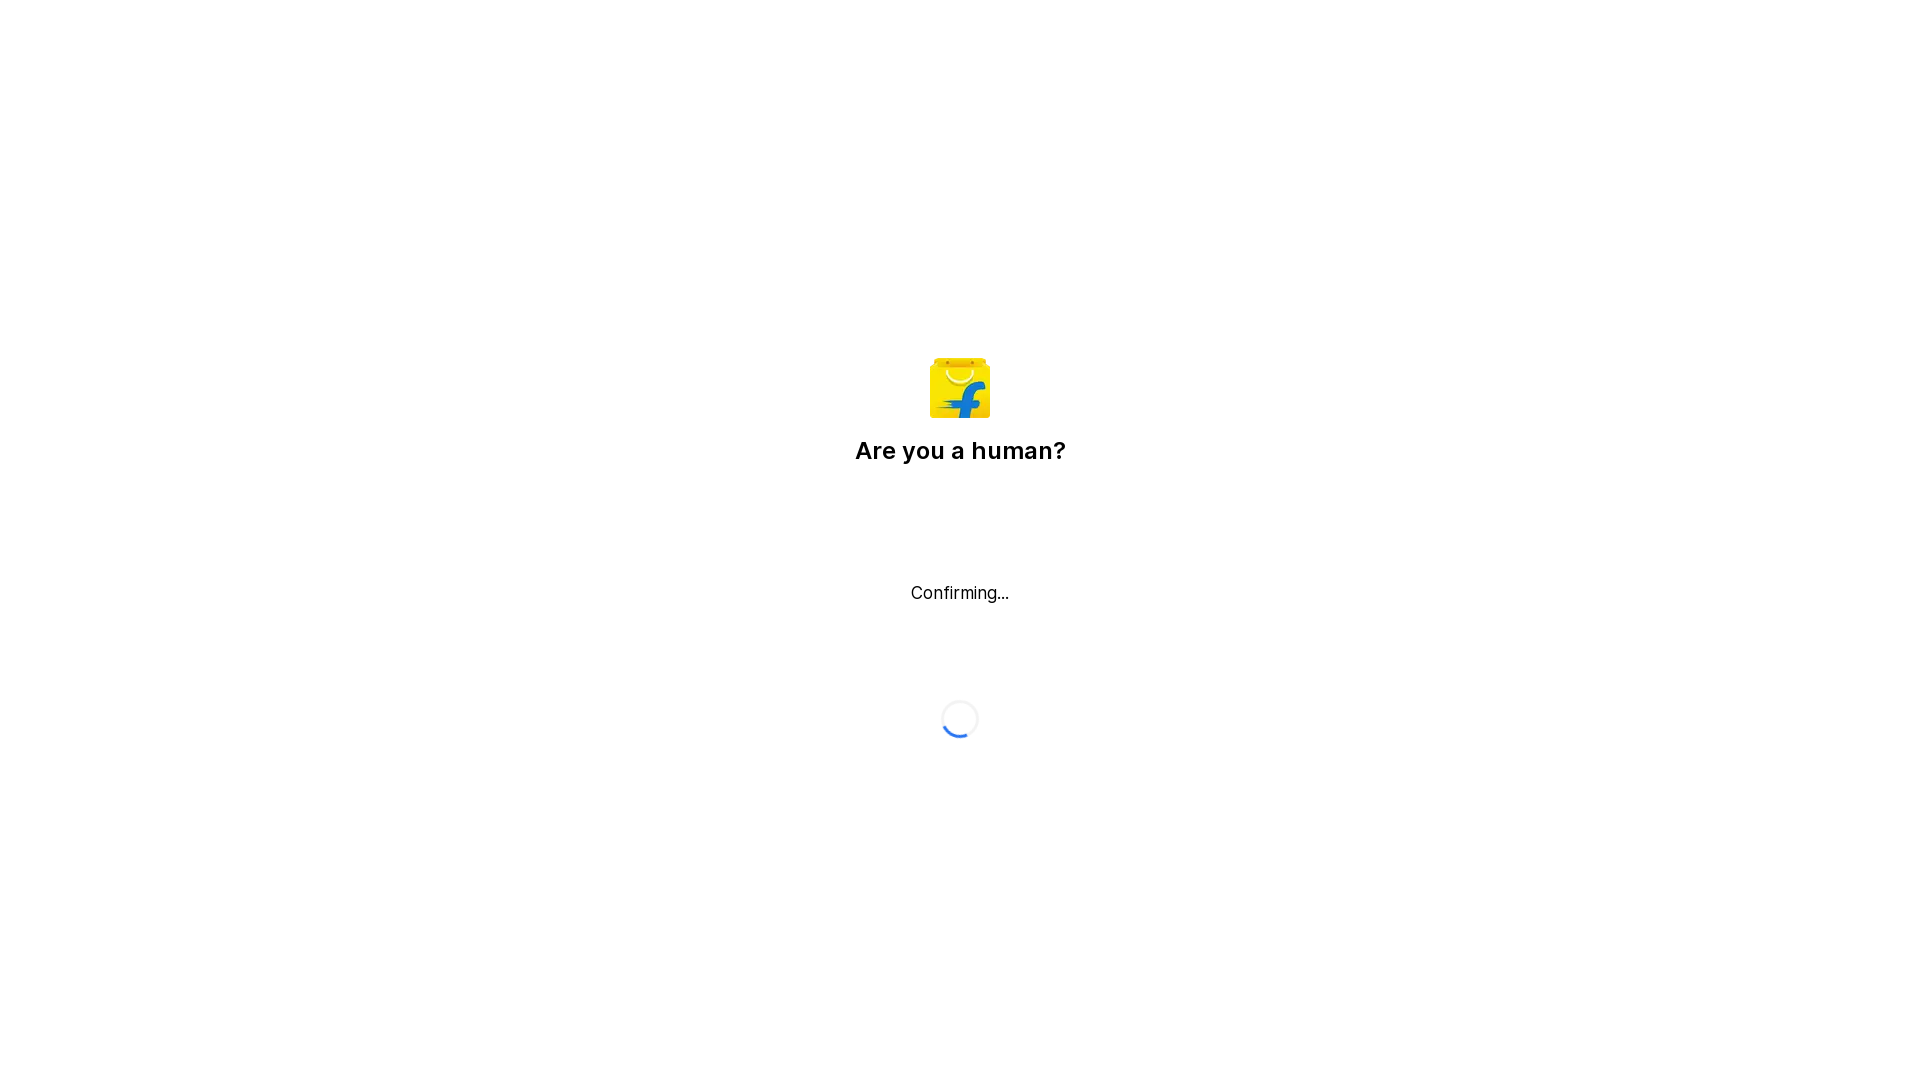